Navigates to Dell's US homepage and verifies the page loads correctly by checking the title, URL, and page source are available

Starting URL: http://www.dell.com/en-us/

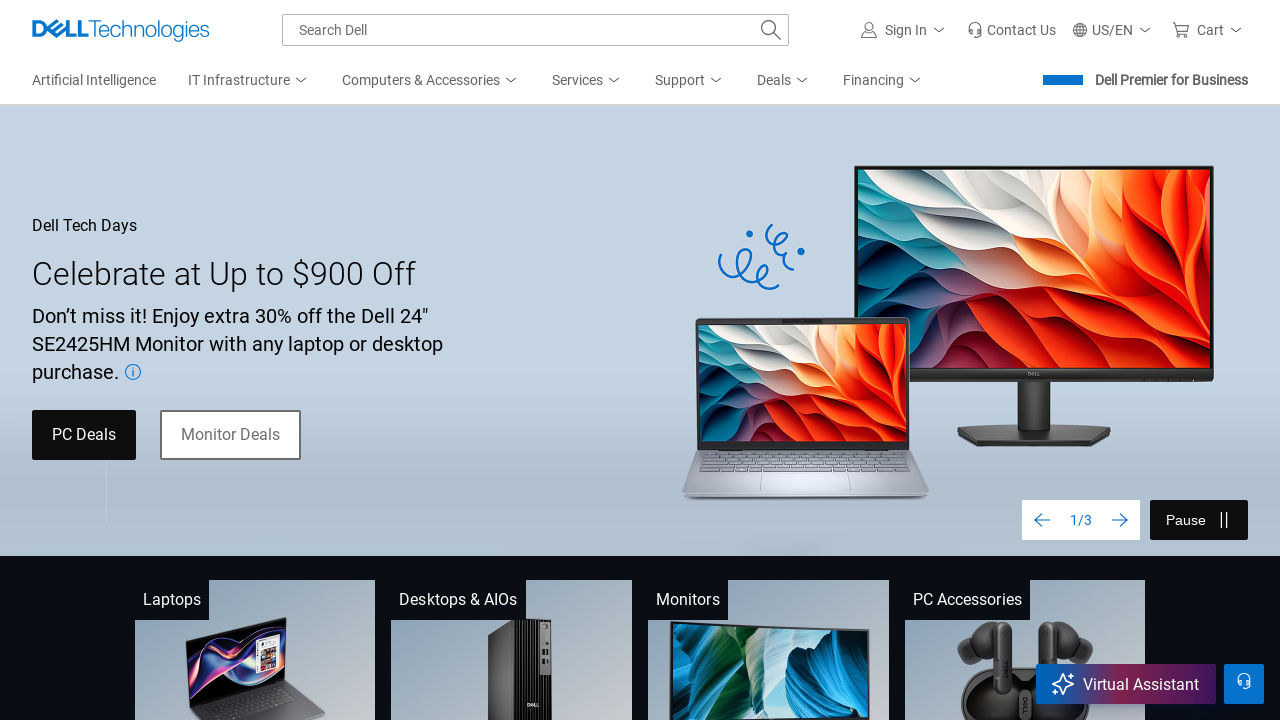

Waited for page to load (domcontentloaded state)
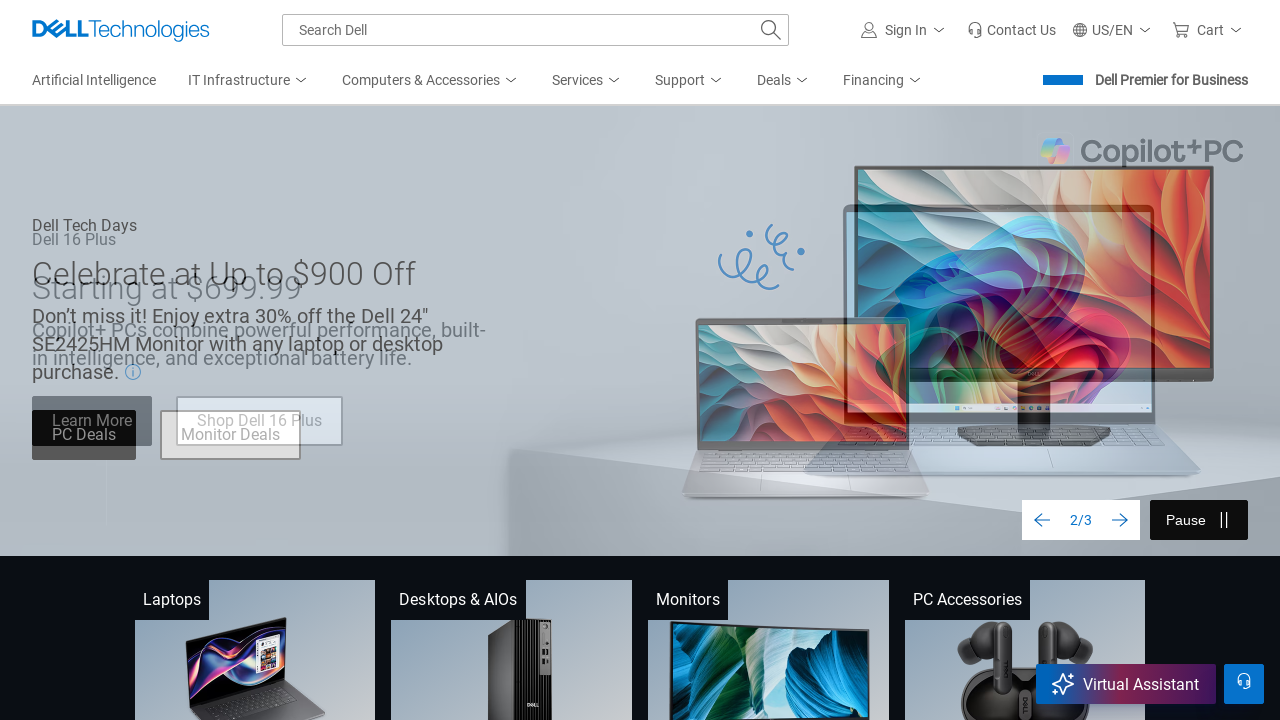

Retrieved page title
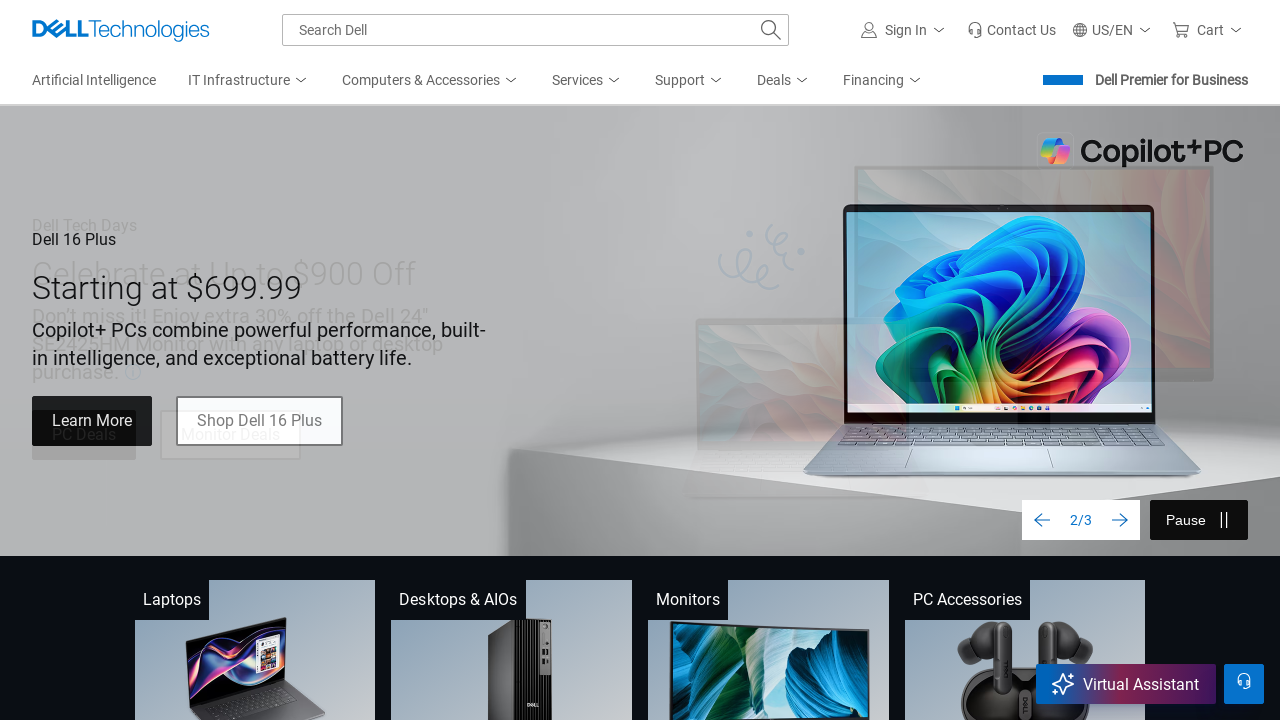

Verified page title is not empty
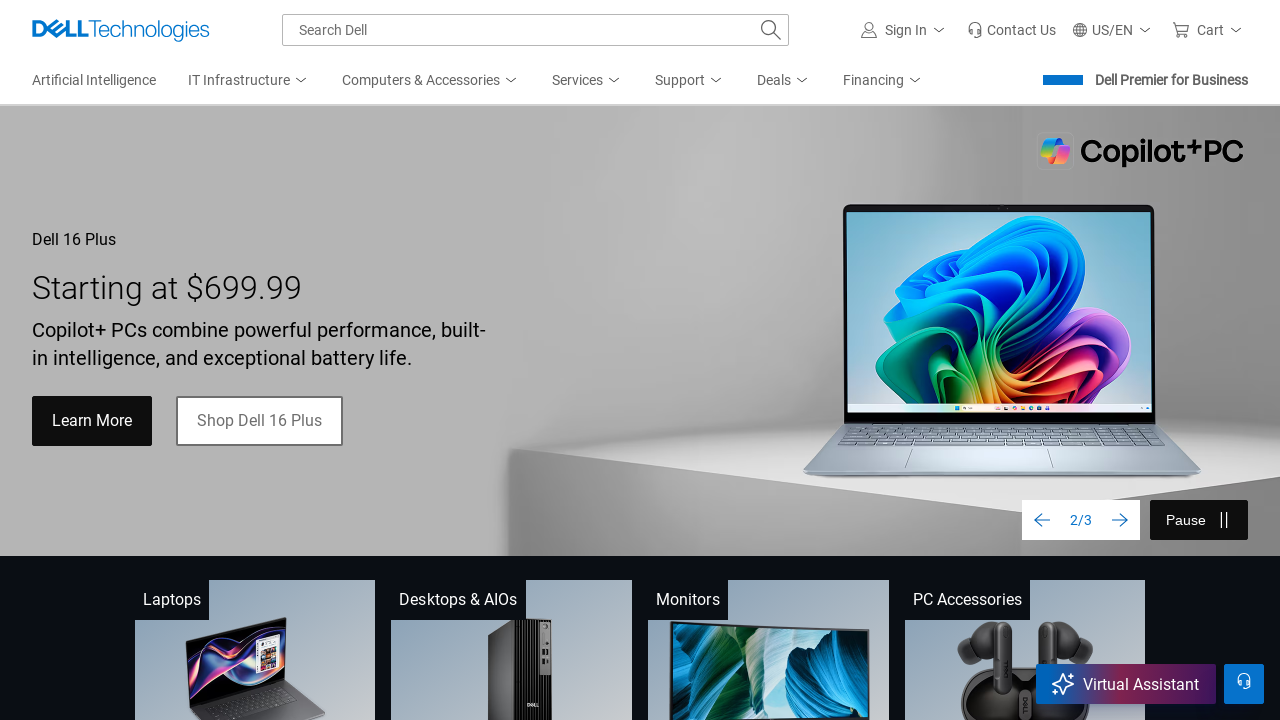

Retrieved current page URL
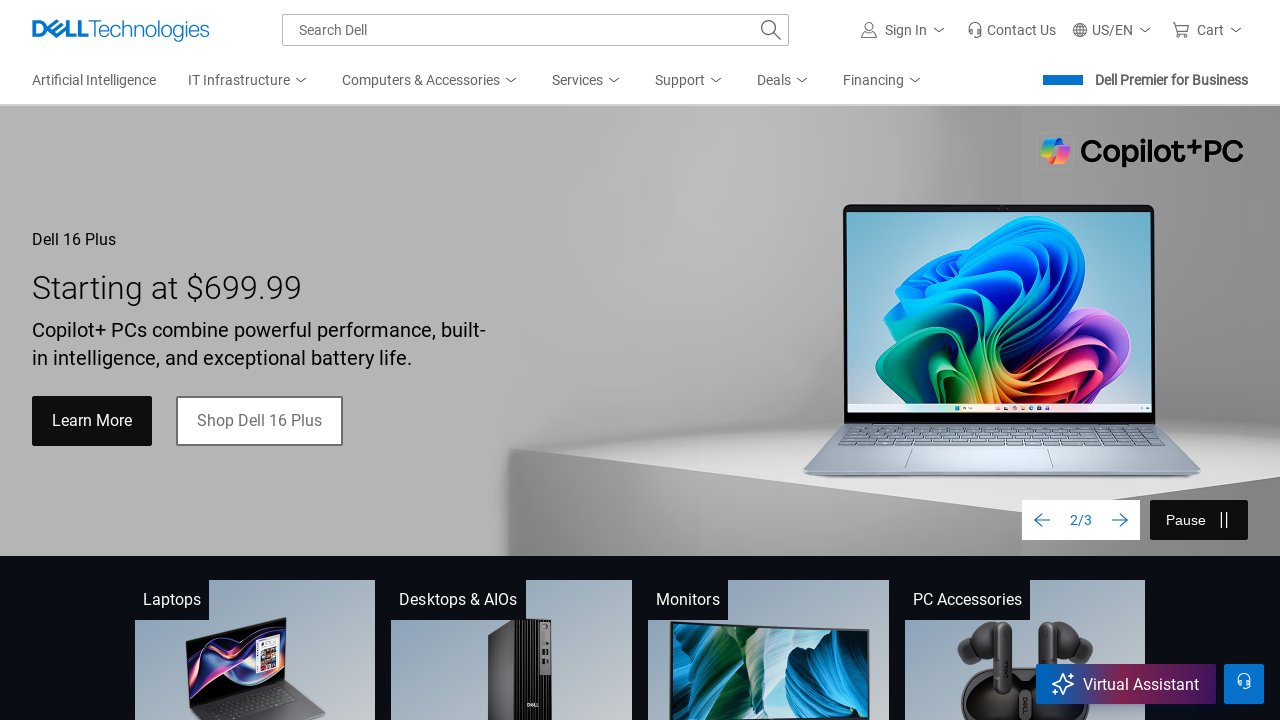

Verified current URL contains 'dell.com'
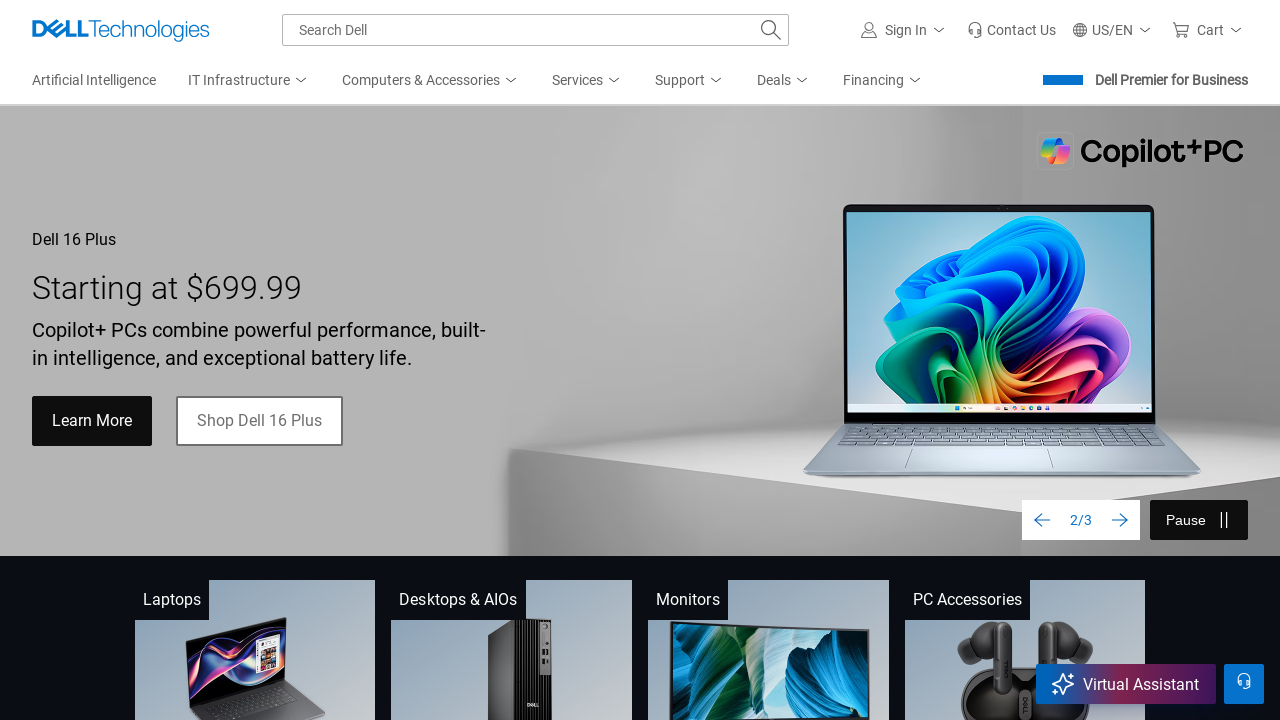

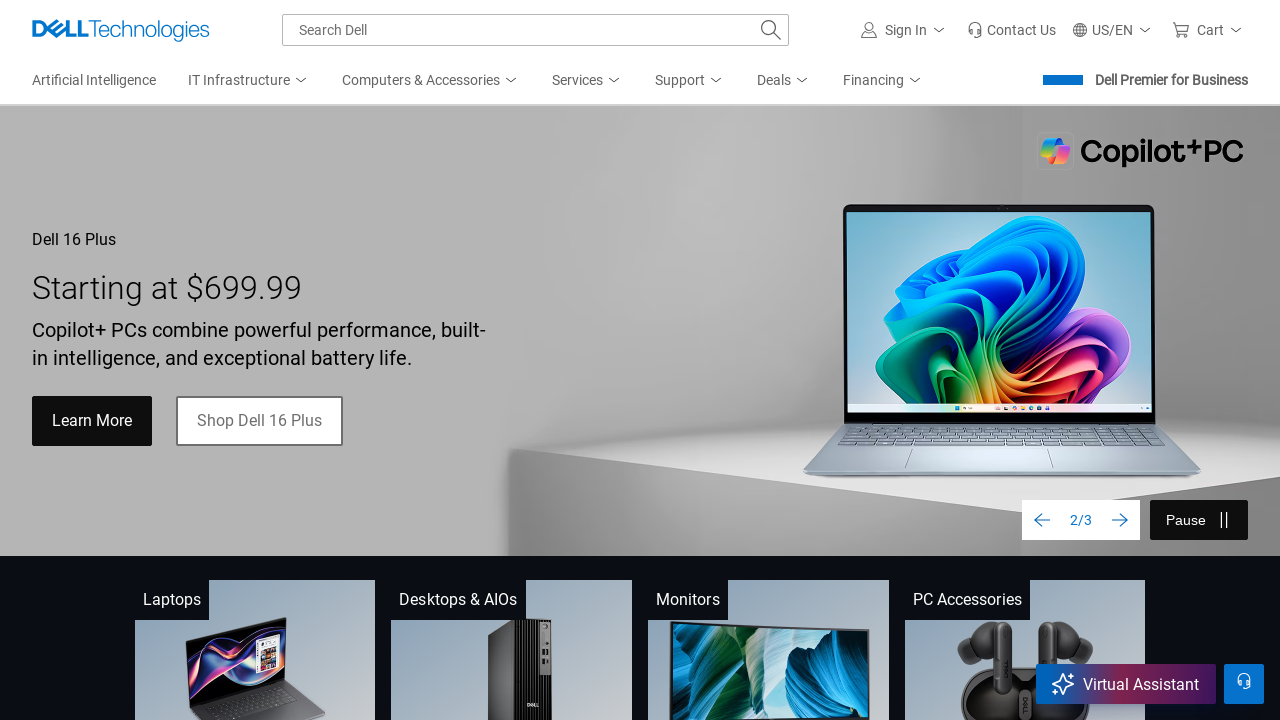